Tests right-click context menu by opening it, verifying Quit option exists, clicking it, and accepting the alert

Starting URL: http://swisnl.github.io/jQuery-contextMenu/demo.html

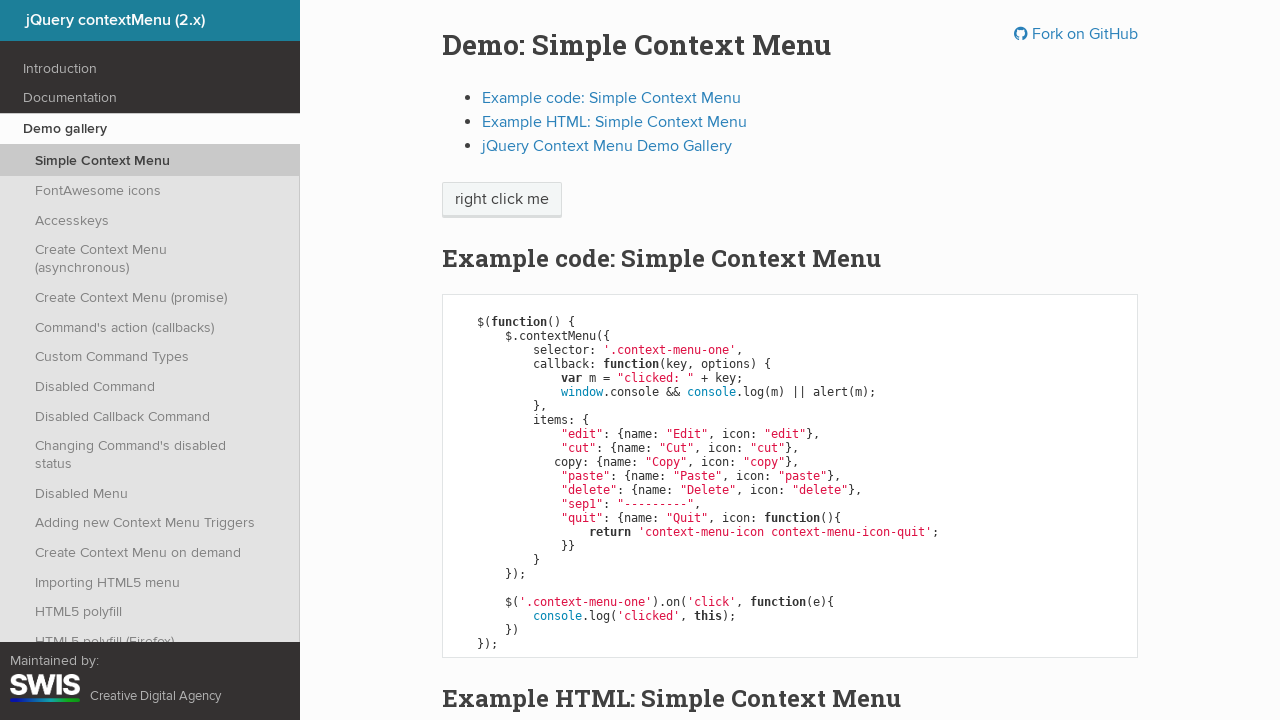

Right-clicked on context menu element to open context menu at (502, 200) on span.context-menu-one
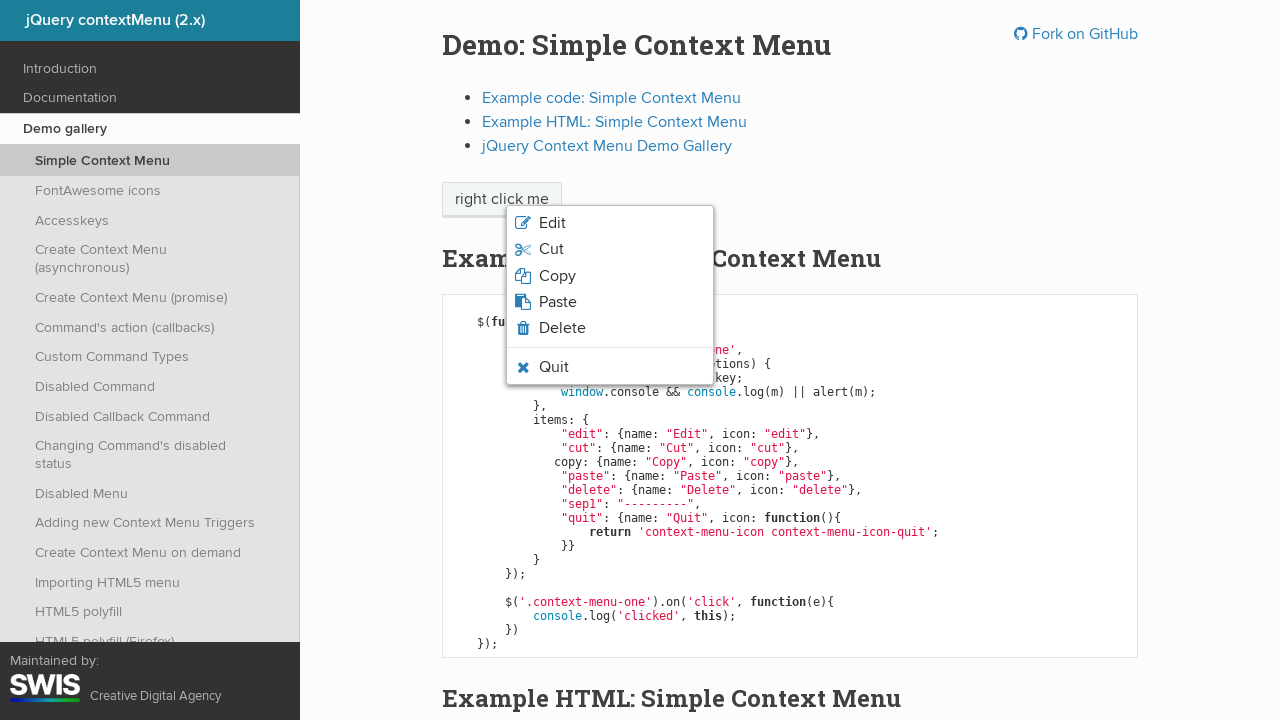

Retrieved text content of Quit option from context menu
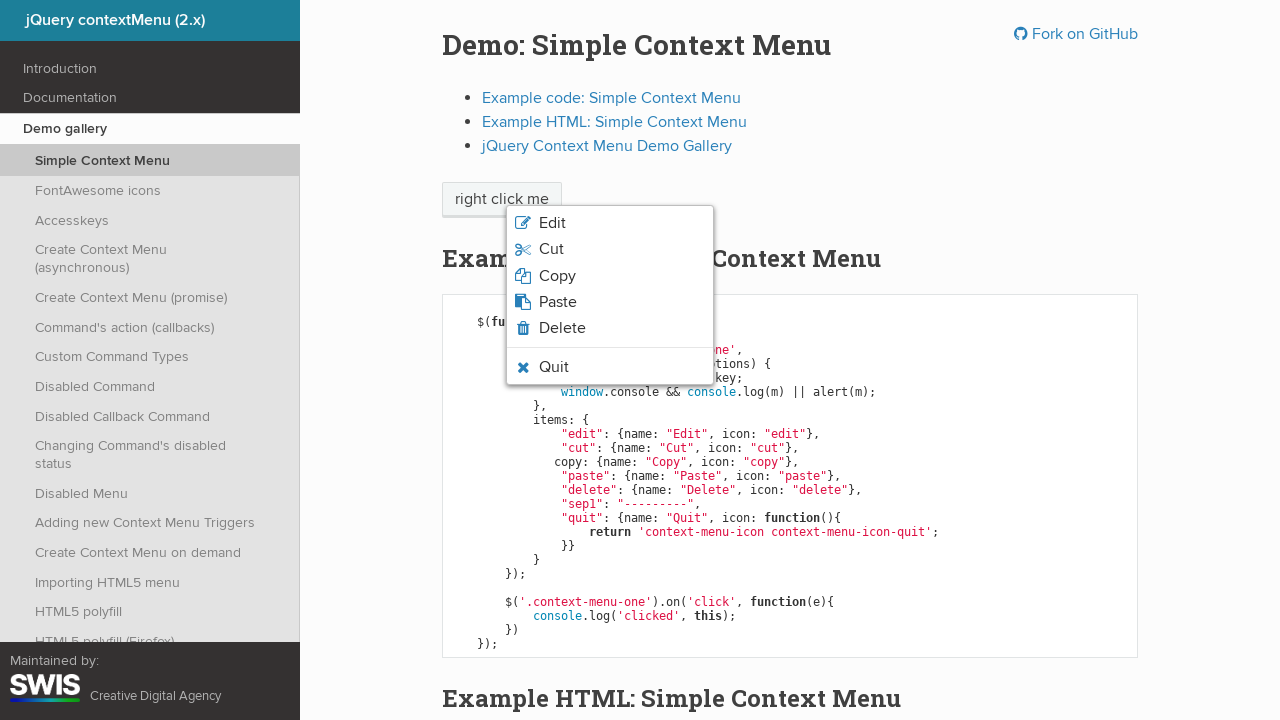

Verified that Quit option text matches expected value 'Quit'
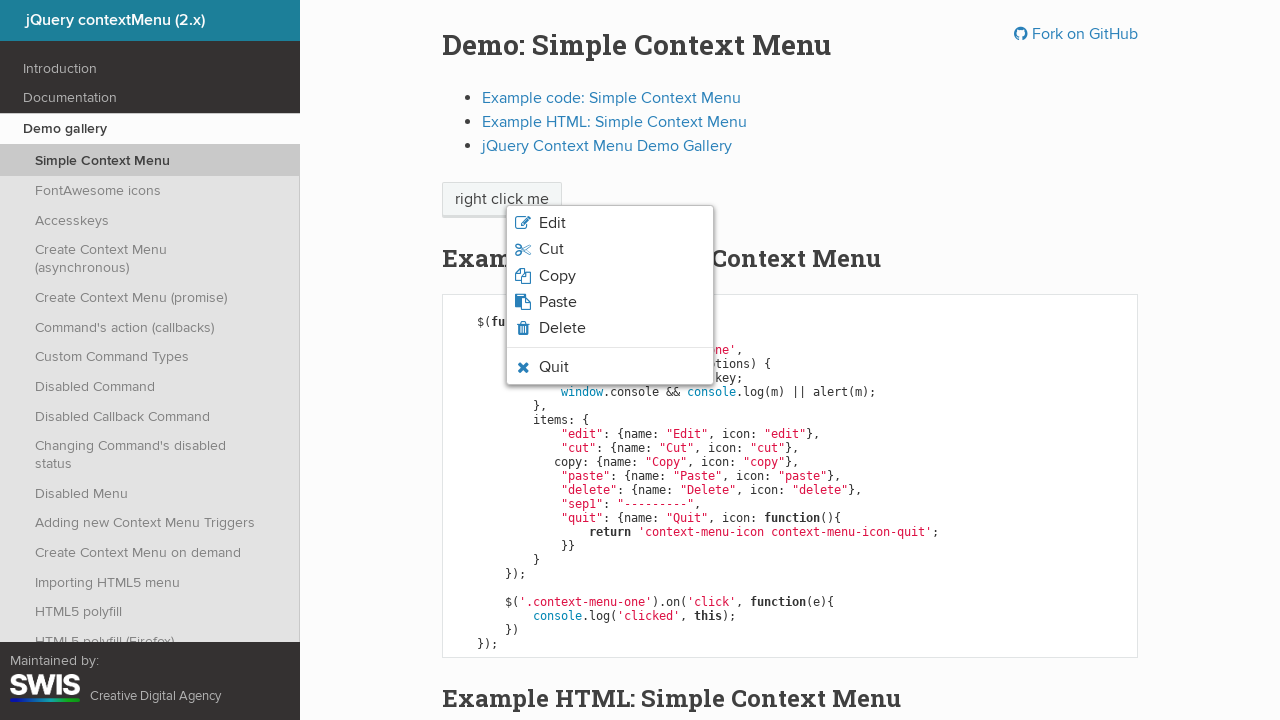

Clicked Quit option from context menu at (554, 367) on li.context-menu-icon-quit span
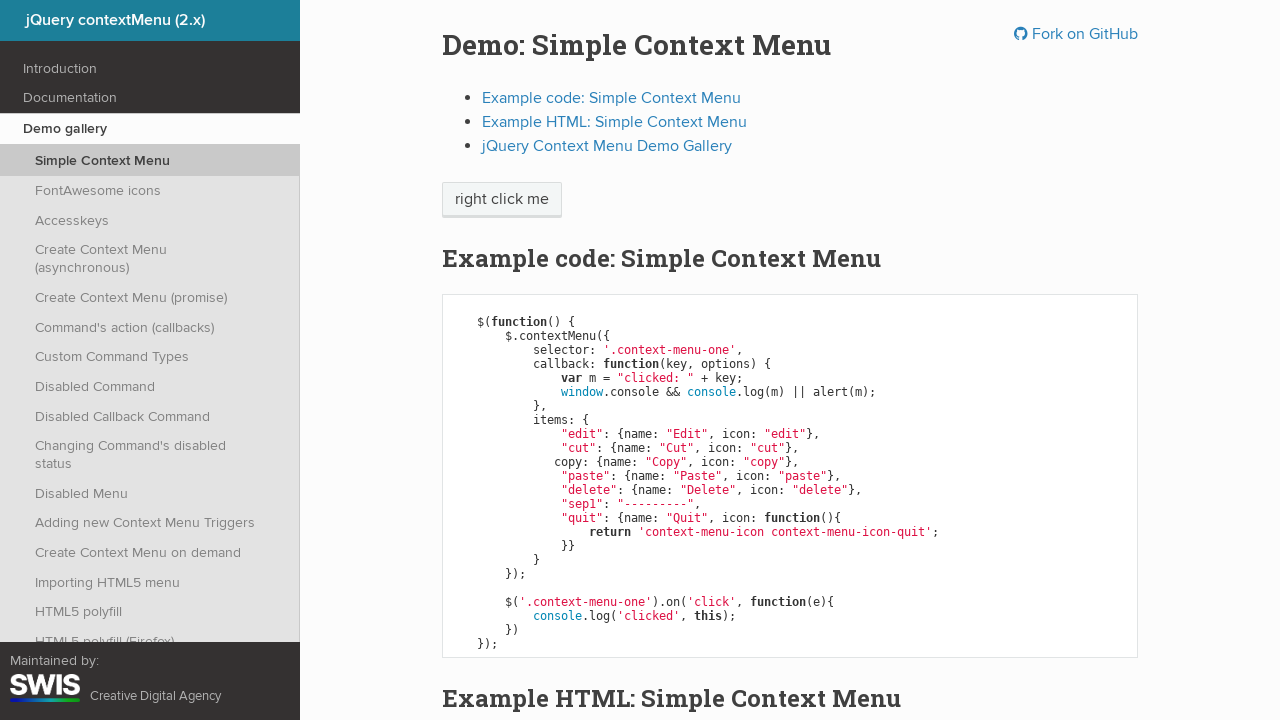

Set up dialog handler to accept alert dialogs
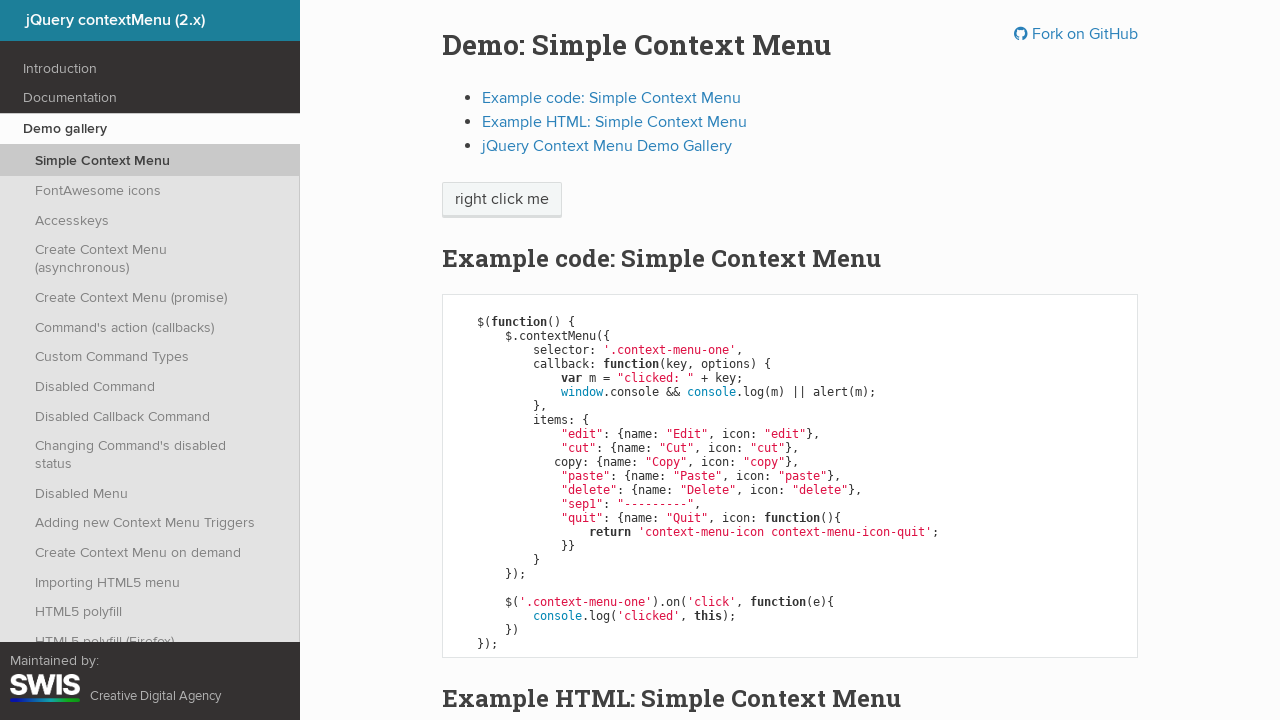

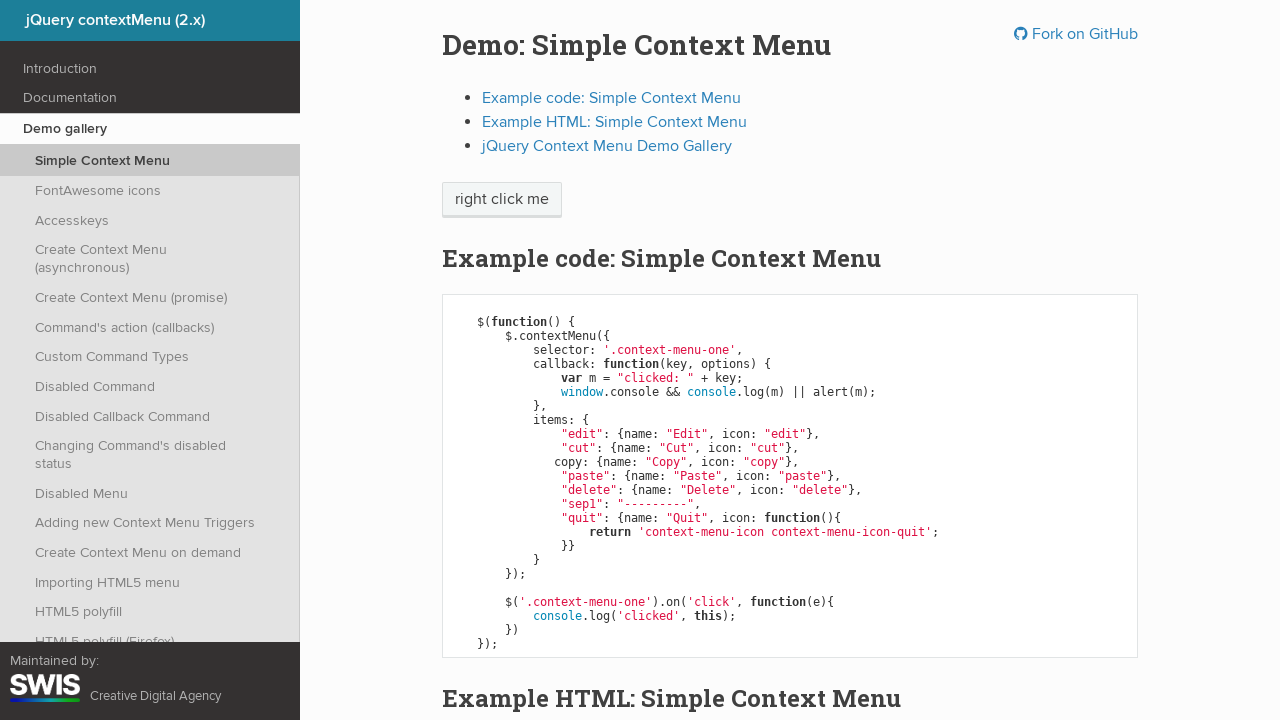